Tests the pool dice game scenario with rolling multiple 6s.

Starting URL: http://100percentofthetimehotspaghetti.com/dice.html

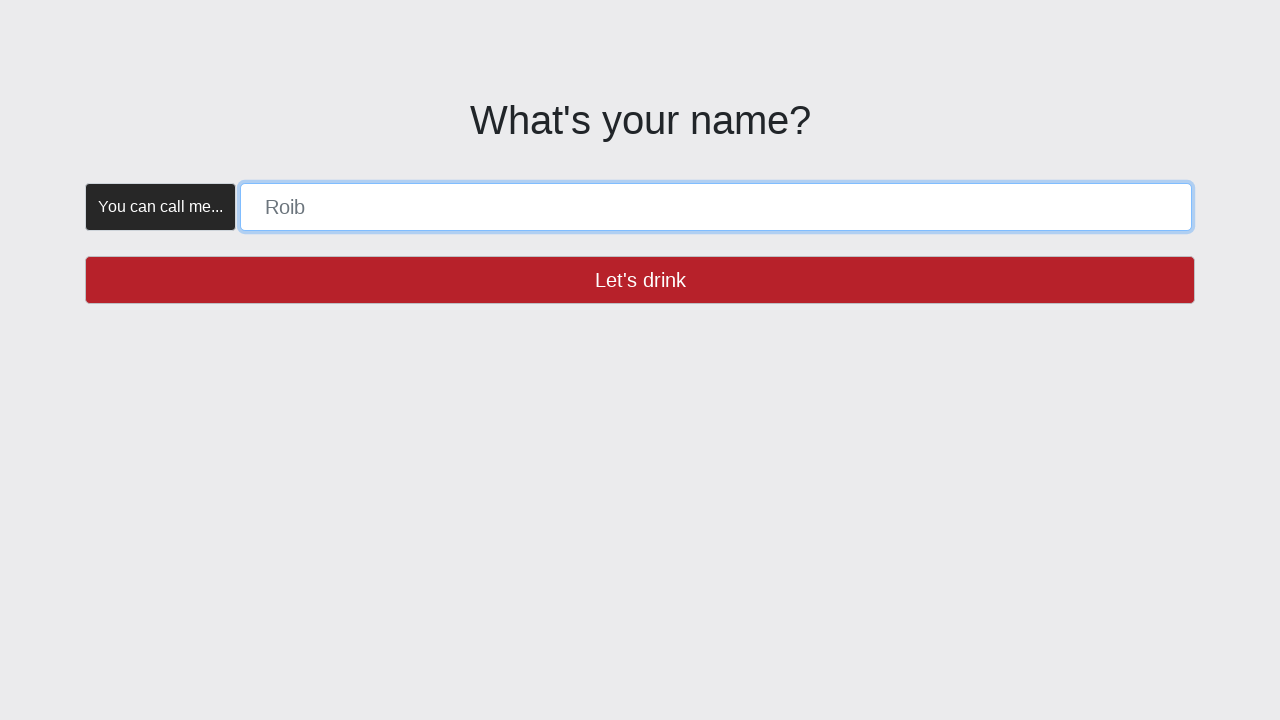

Verified name button is enabled with trial click at (640, 280) on button >> internal:has-text="Let's drink"i
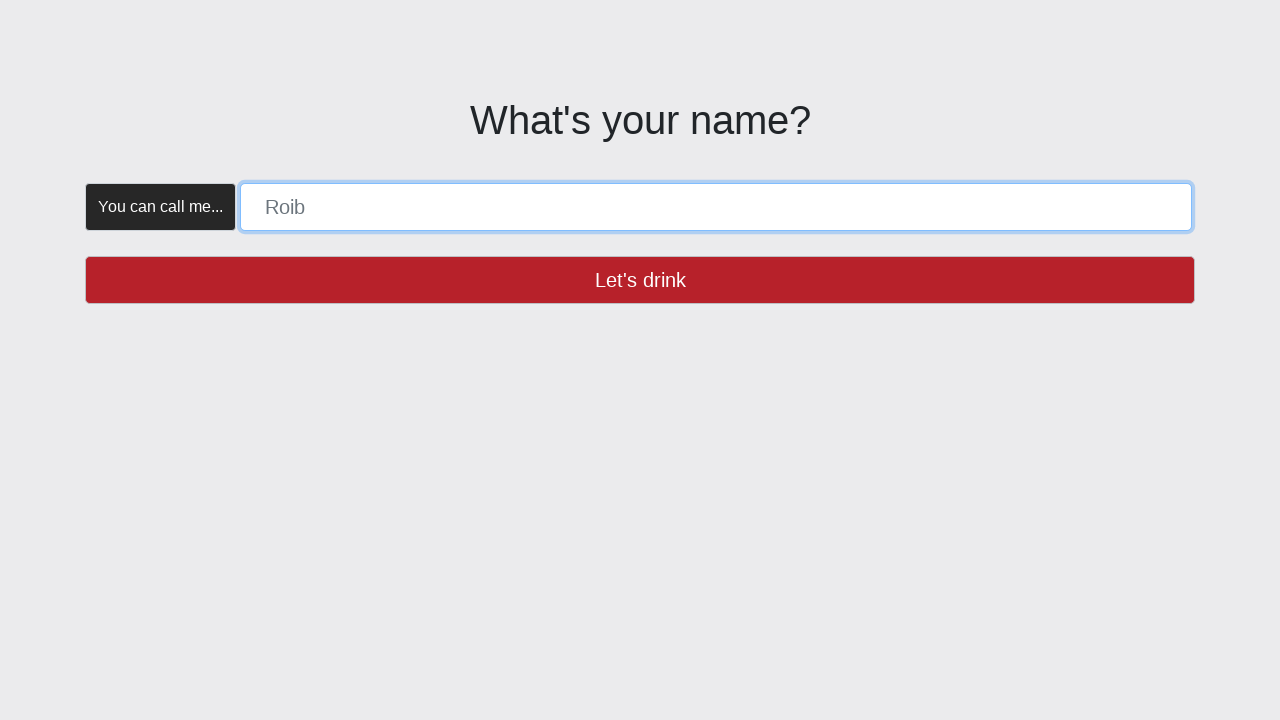

Filled name form with 'POOL' on [placeholder="Roib"]
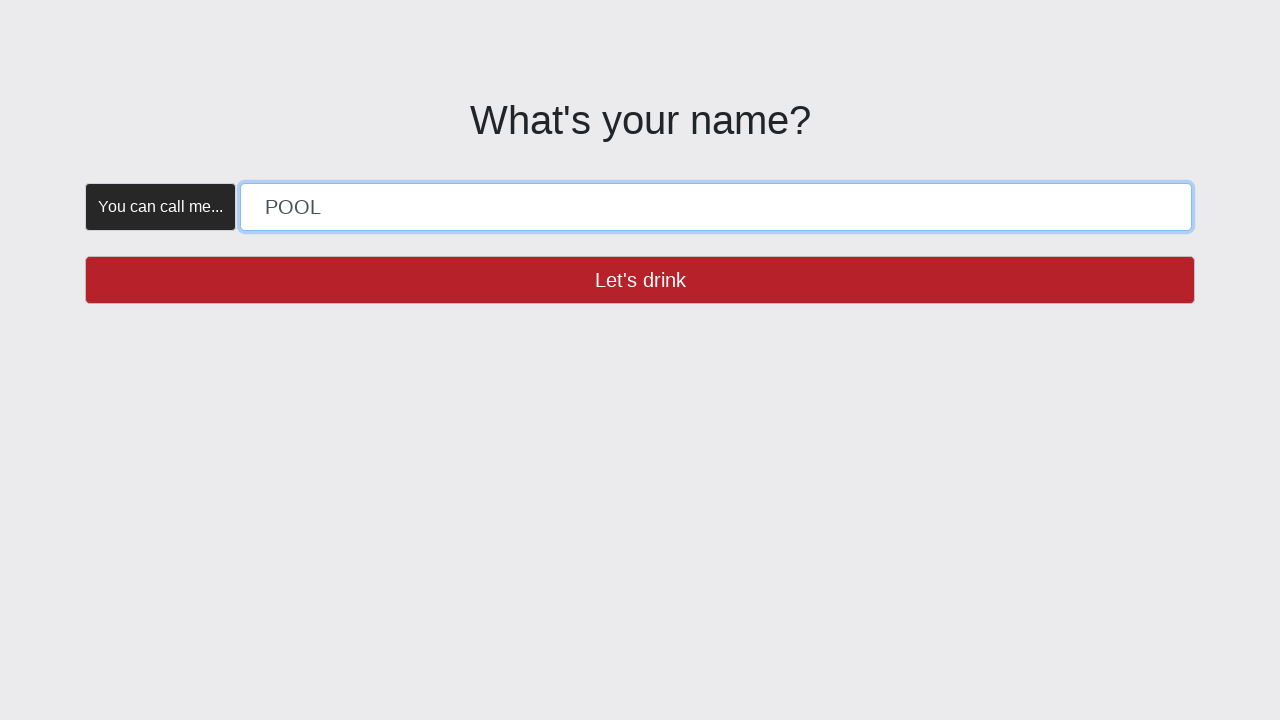

Clicked 'Let's drink' button to confirm name at (640, 280) on button >> internal:has-text="Let's drink"i
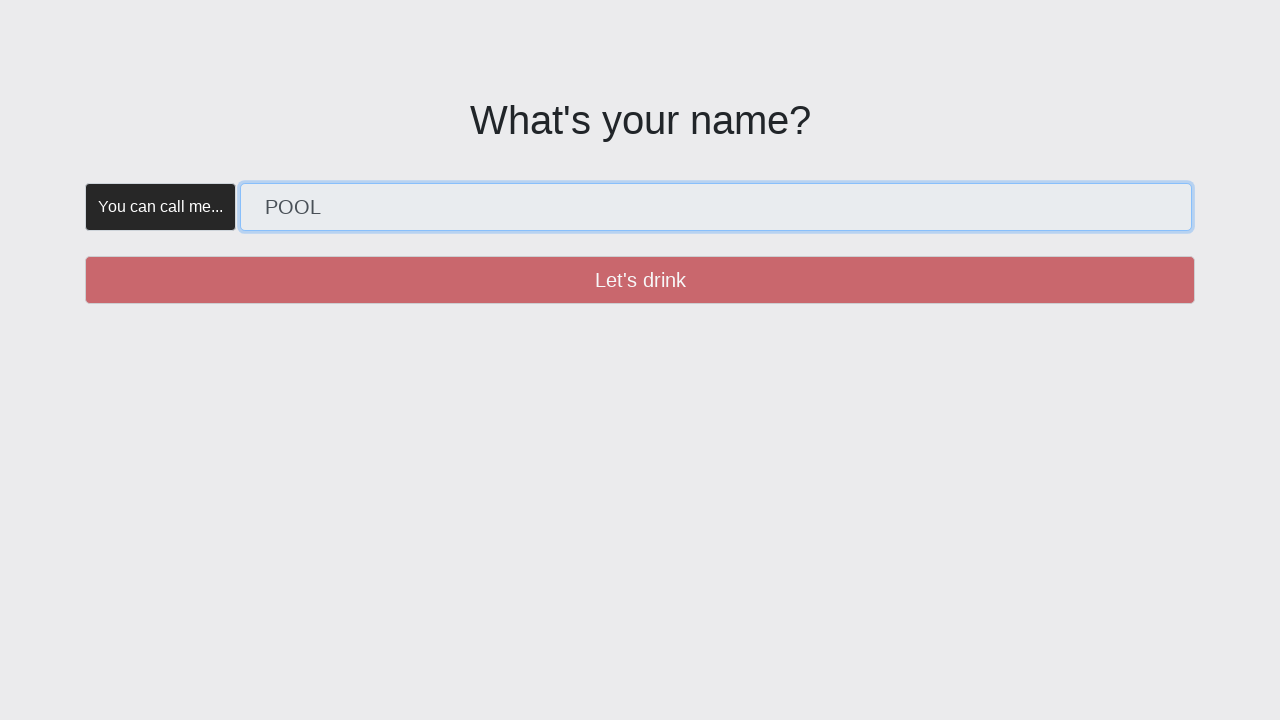

Verified create button is enabled with trial click at (355, 182) on button >> internal:has-text="Create"i
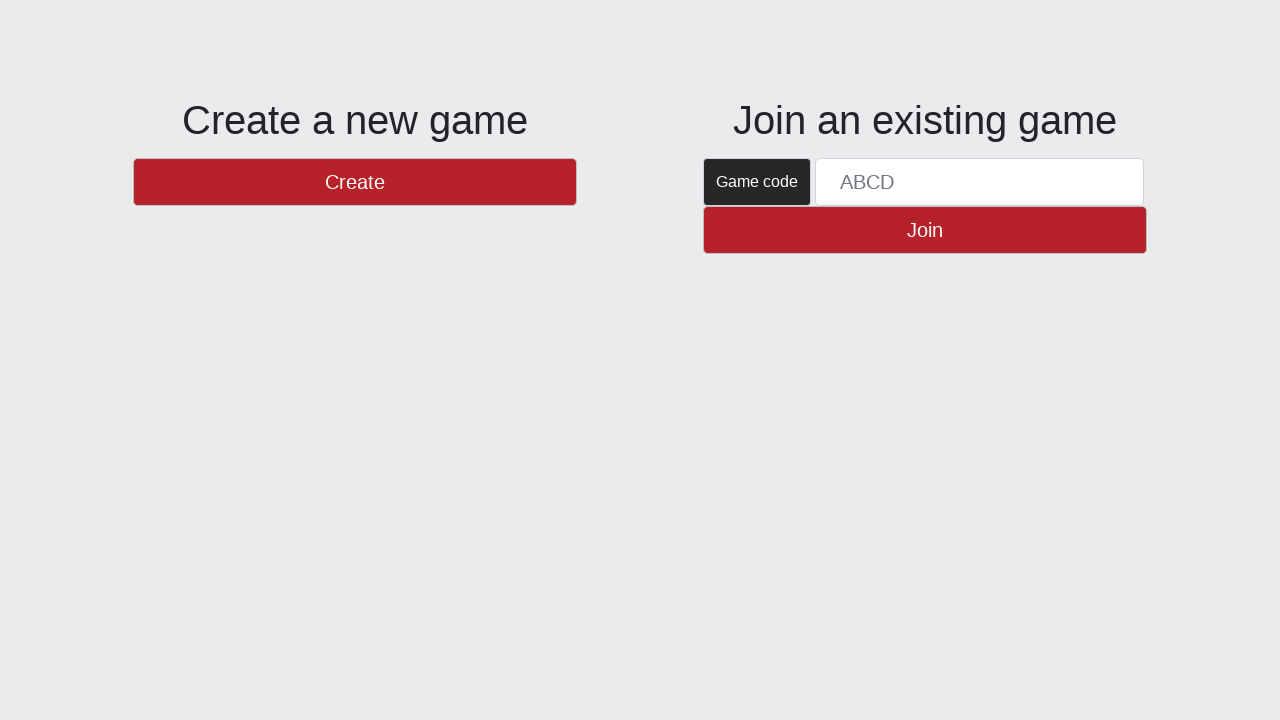

Clicked 'Create' button to create the game at (355, 182) on button >> internal:has-text="Create"i
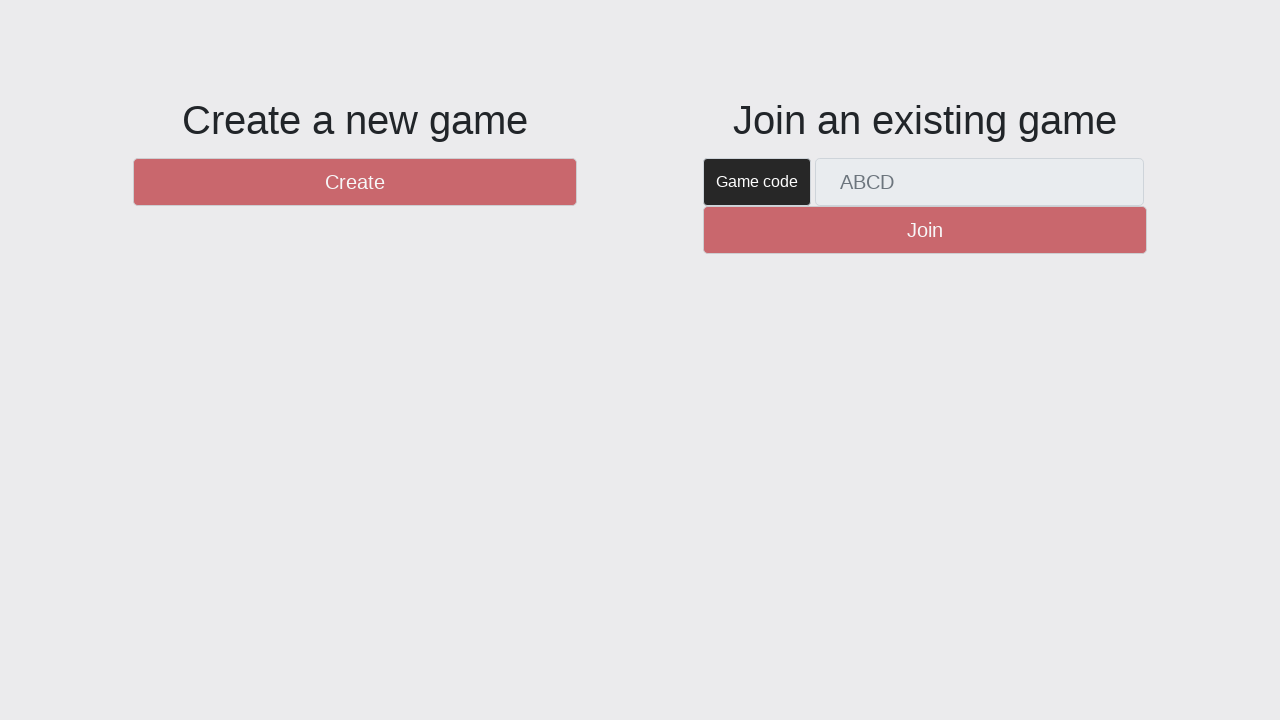

Verified new round button is enabled with trial click at (1108, 652) on #btnNewRound
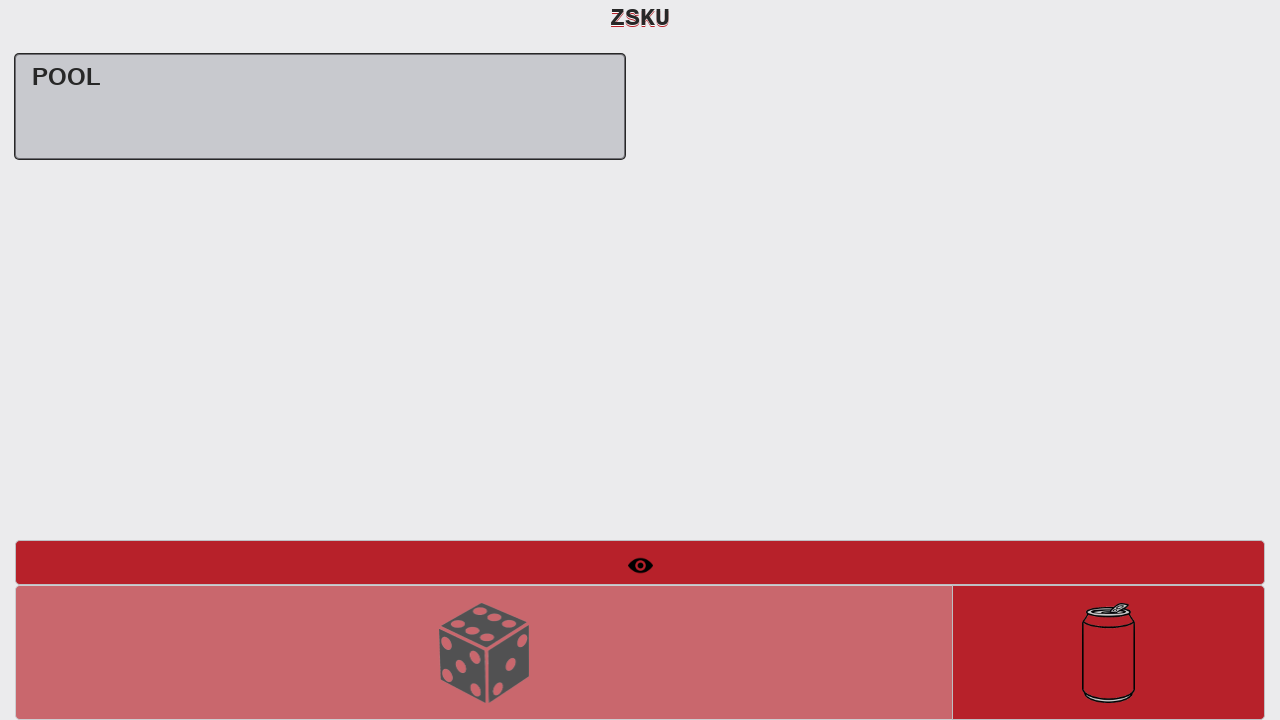

Clicked 'New Round' button to start a new round at (1108, 652) on #btnNewRound
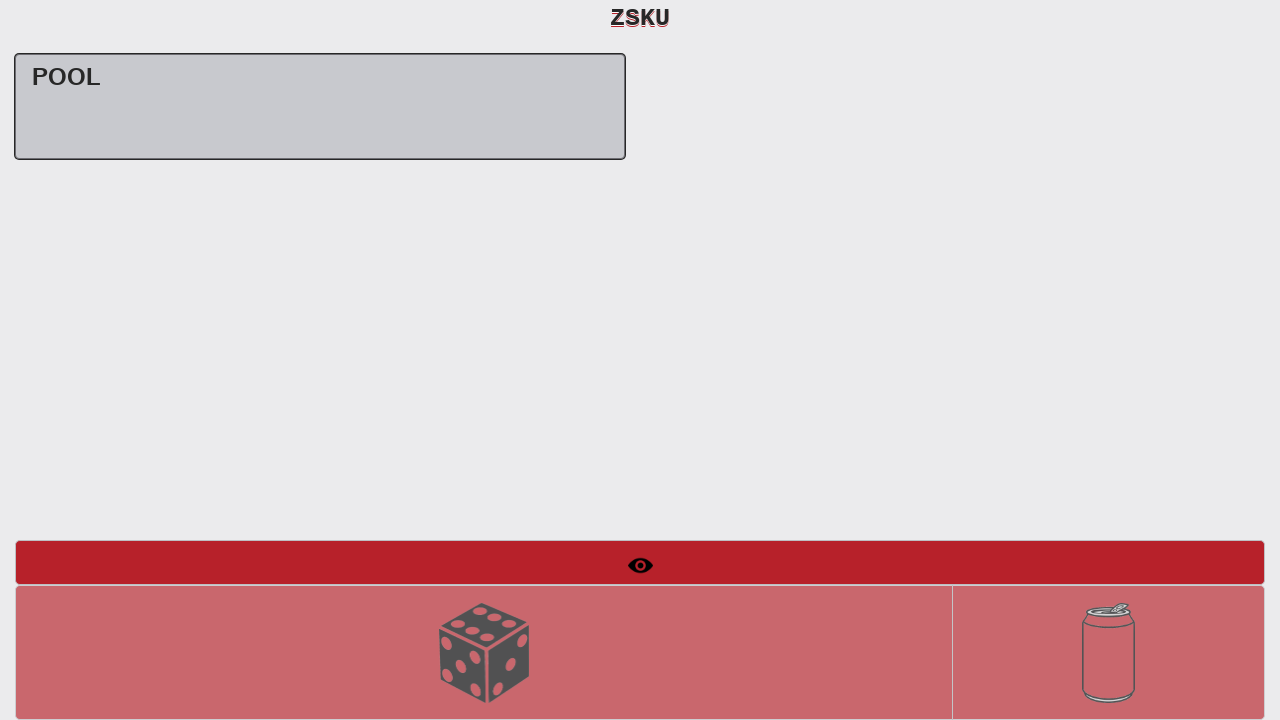

Verified roll dice button is enabled with trial click (attempt 1) at (484, 652) on #btnRollDice
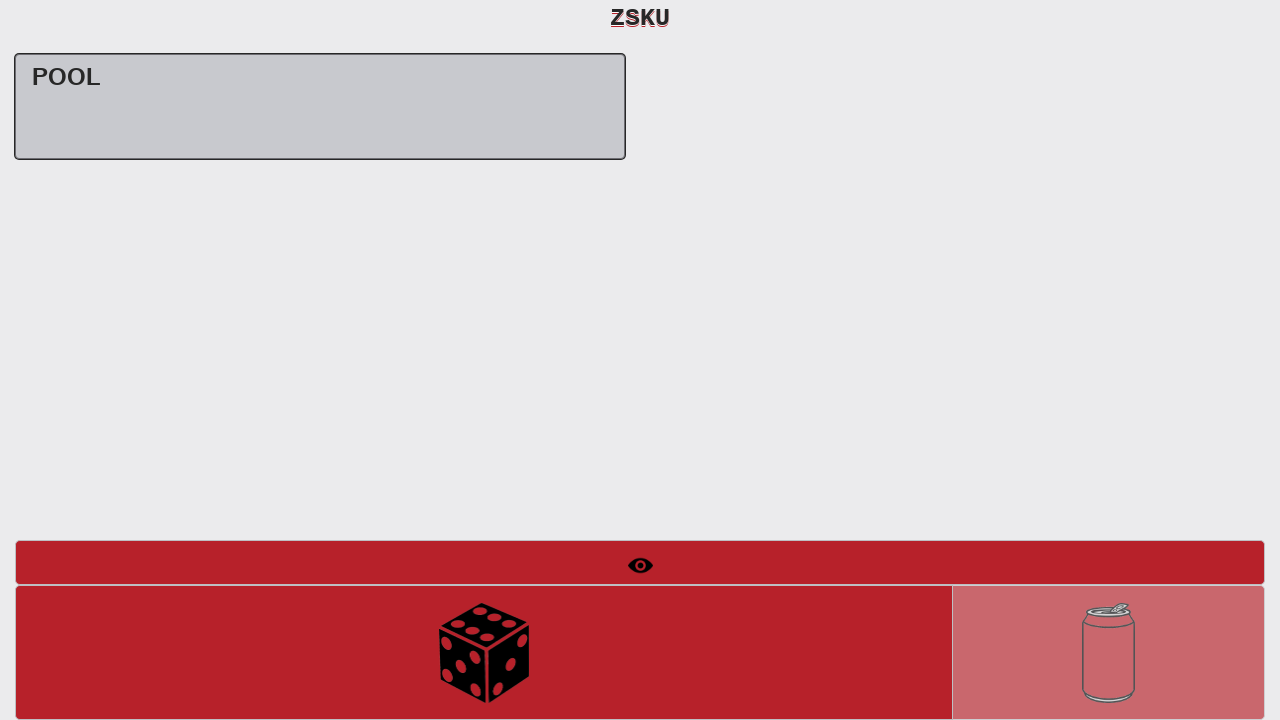

Rolled dice (attempt 1) at (484, 652) on #btnRollDice
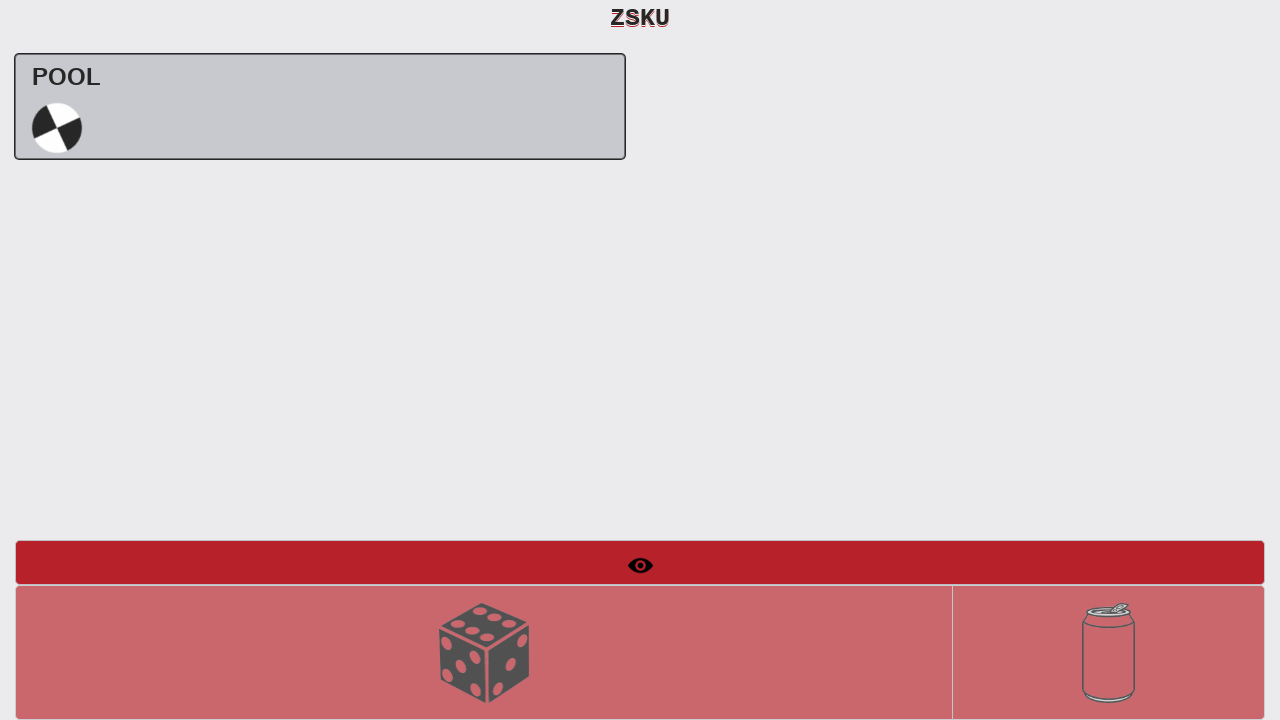

Verified roll dice button is enabled with trial click (attempt 2) at (484, 652) on #btnRollDice
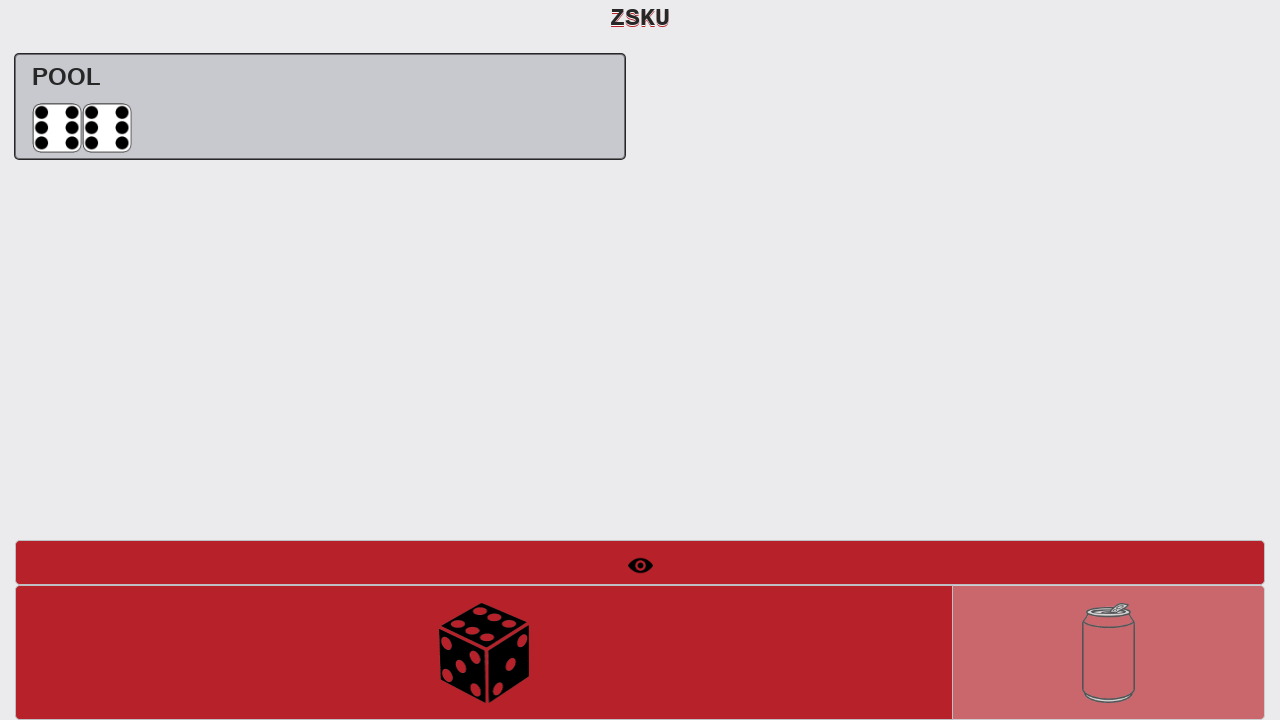

Rolled dice (attempt 2) at (484, 652) on #btnRollDice
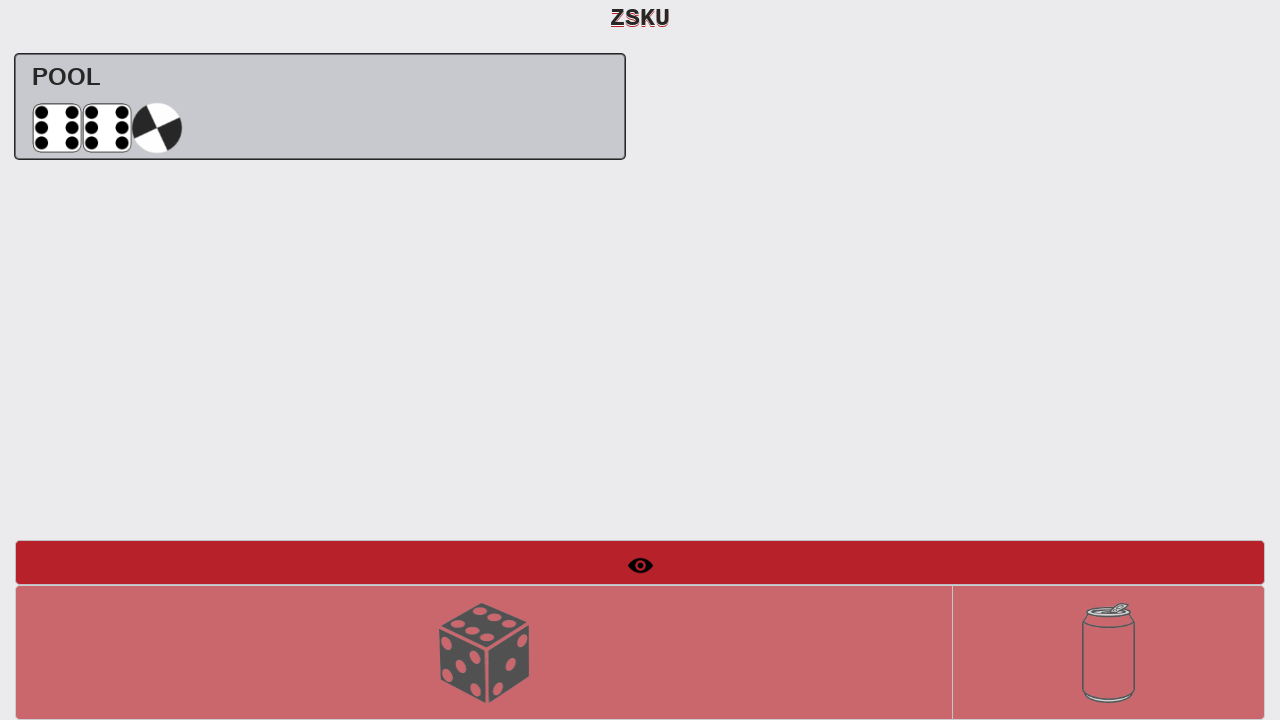

Verified roll dice button is enabled with trial click (attempt 3) at (484, 652) on #btnRollDice
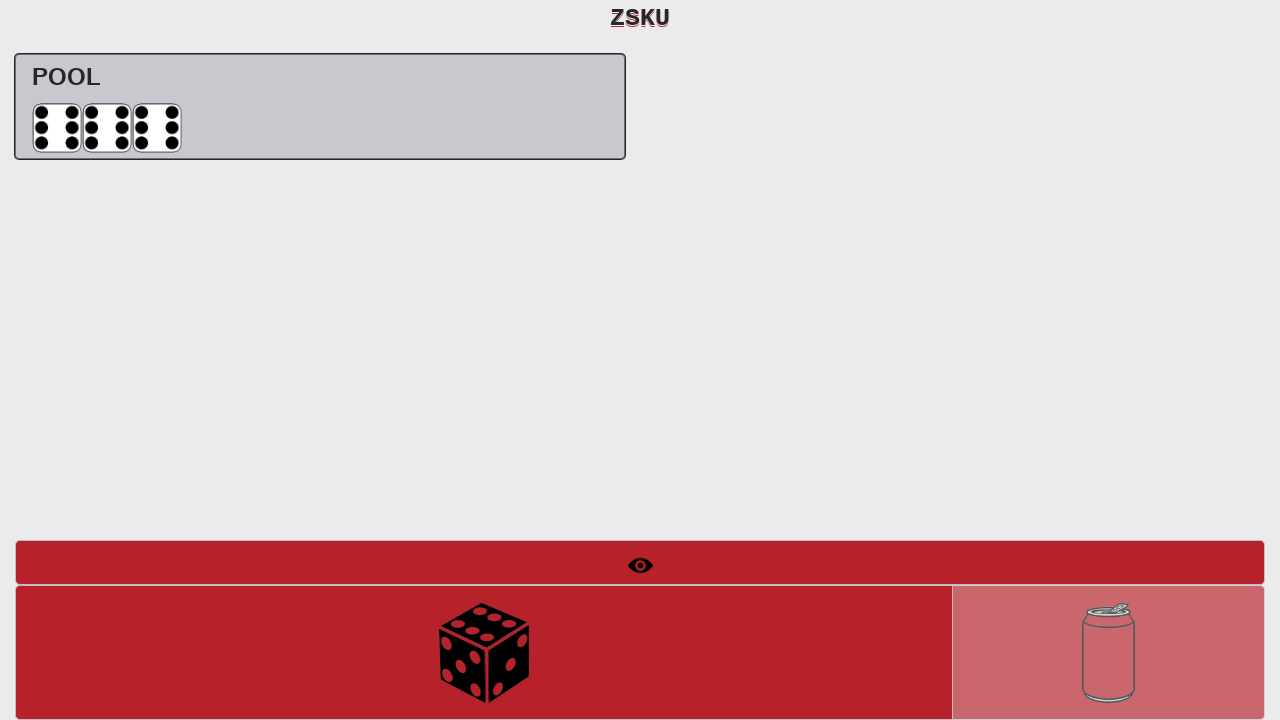

Rolled dice (attempt 3) at (484, 652) on #btnRollDice
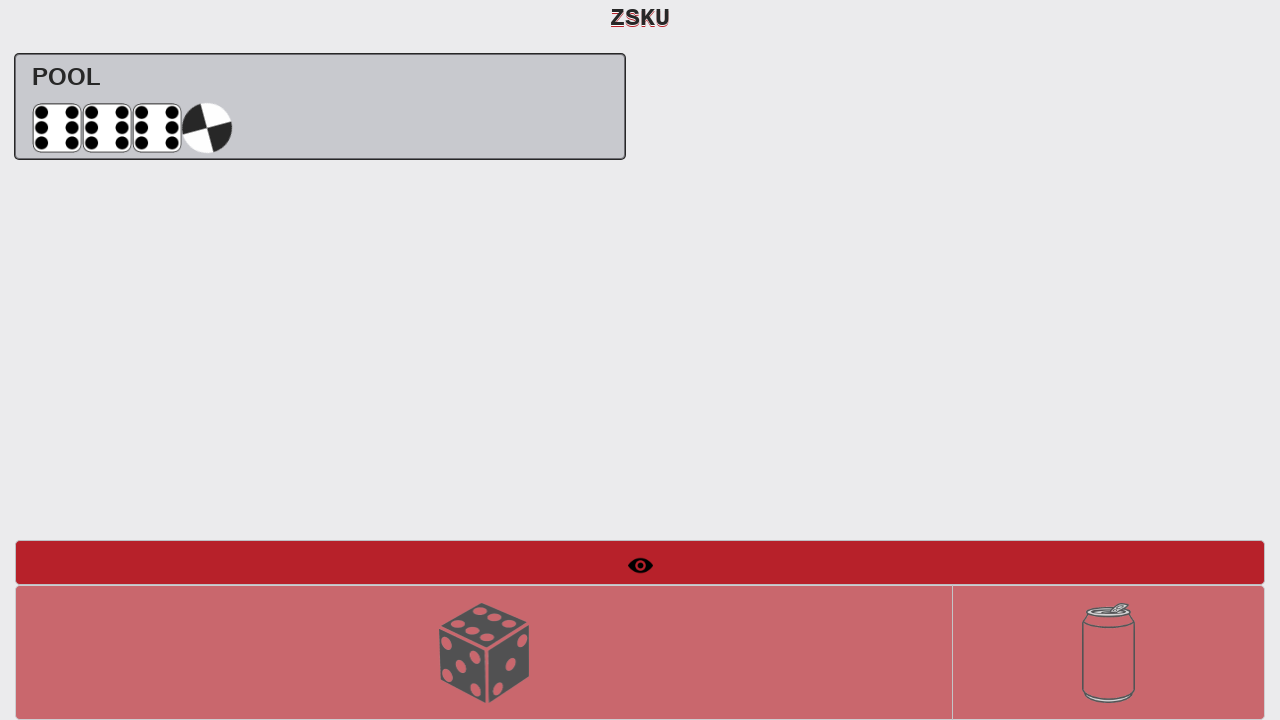

Verified roll dice button is enabled with trial click (attempt 4) at (484, 652) on #btnRollDice
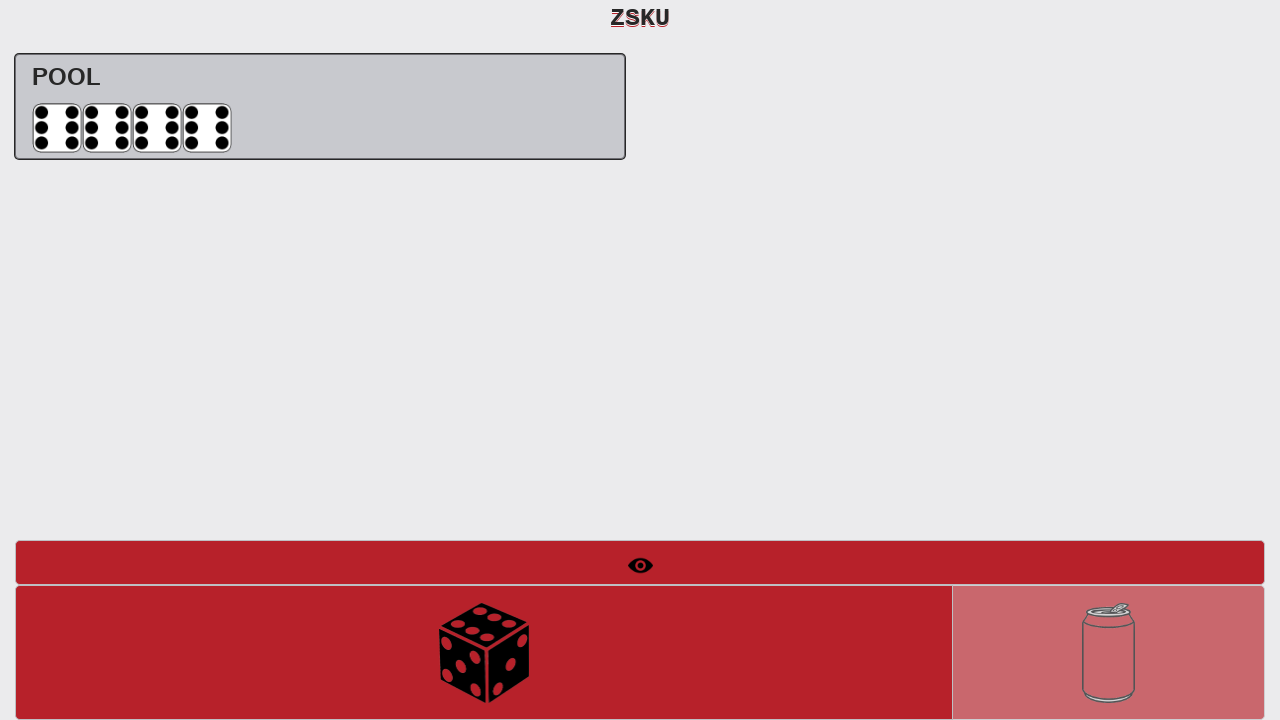

Rolled dice (attempt 4) at (484, 652) on #btnRollDice
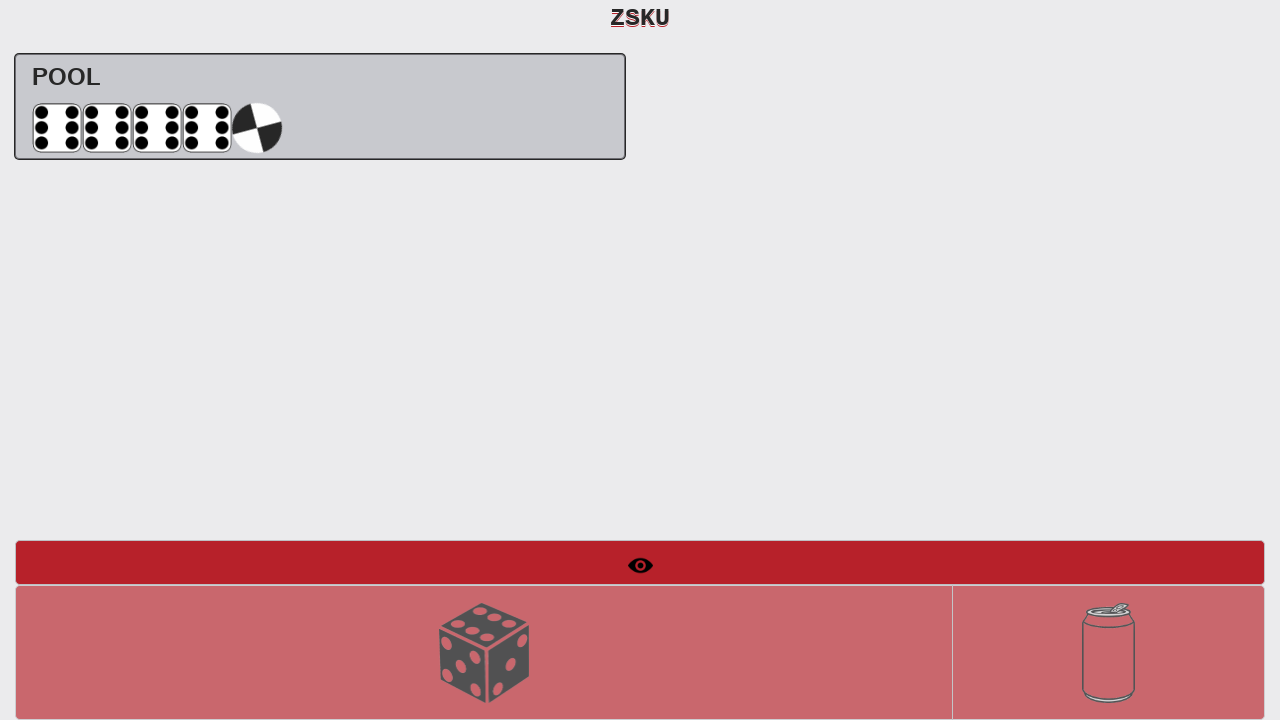

Verified 'POOL Uh oh' message appeared after multiple 6s
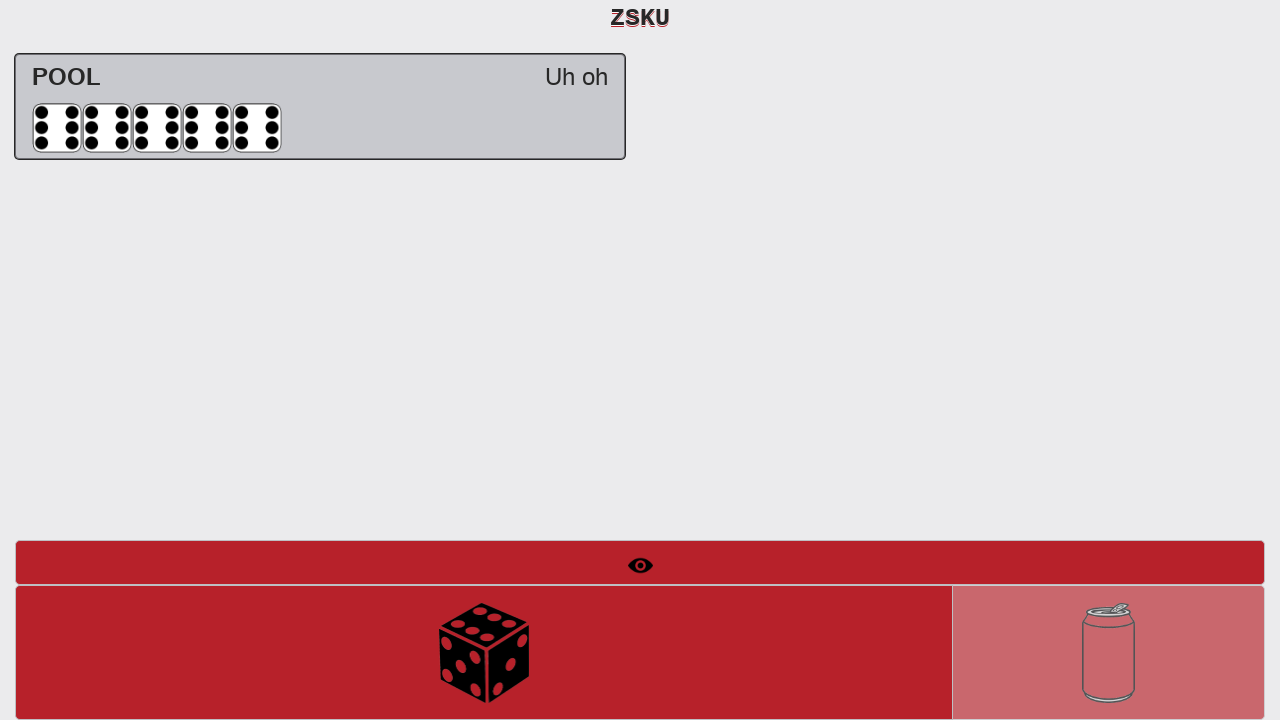

Verified roll dice button is enabled with trial click (attempt 5) at (484, 652) on #btnRollDice
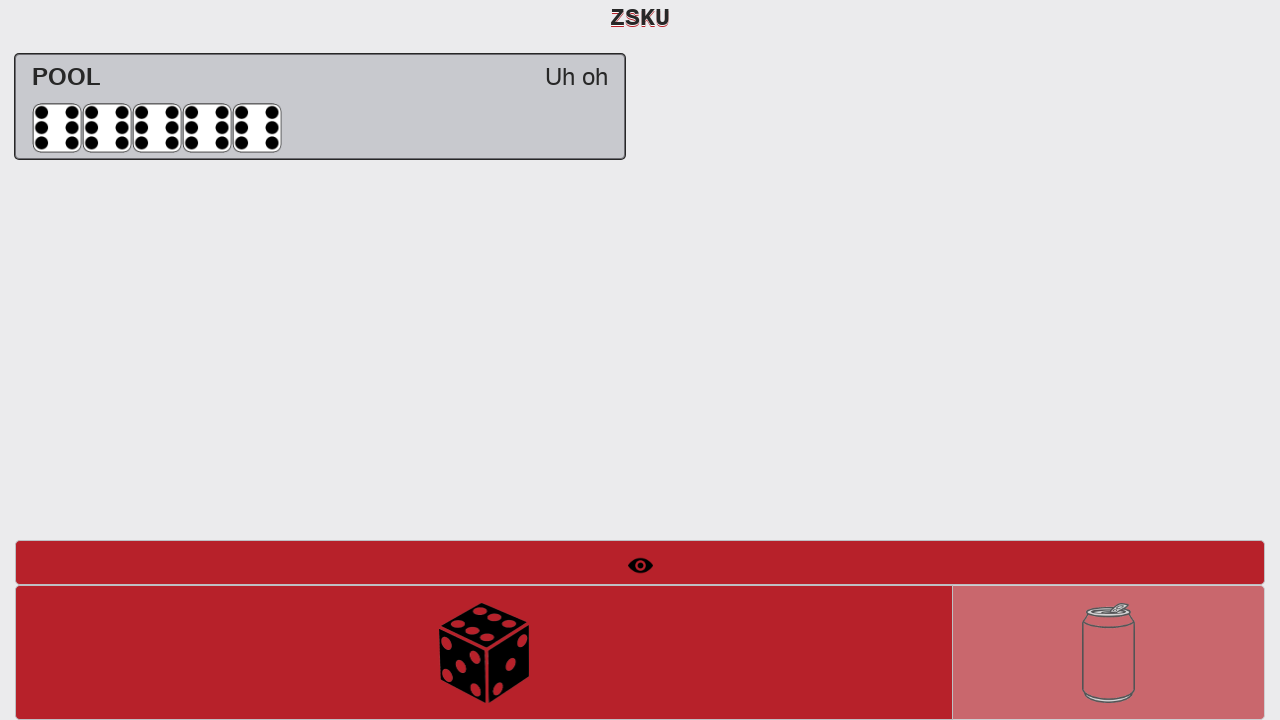

Rolled dice (attempt 5) at (484, 652) on #btnRollDice
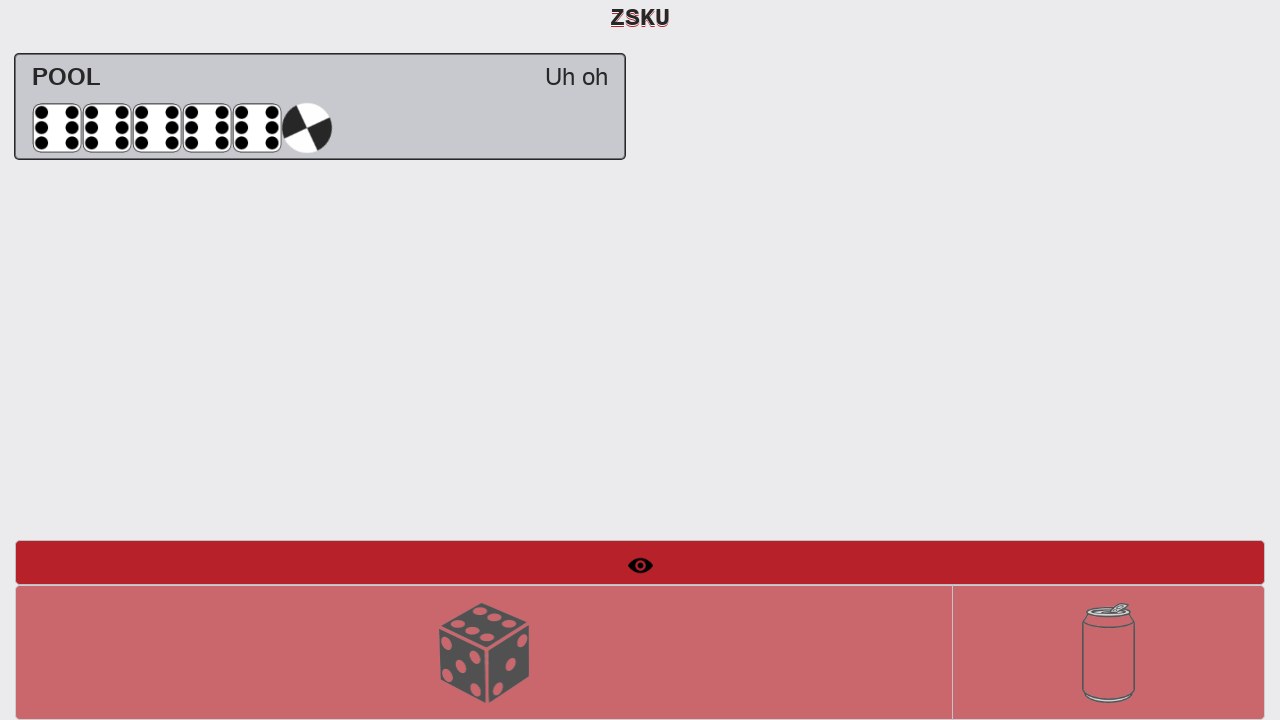

Verified 'POOL Go jump in a pool' message appeared - pool dice game completed with multiple 6s
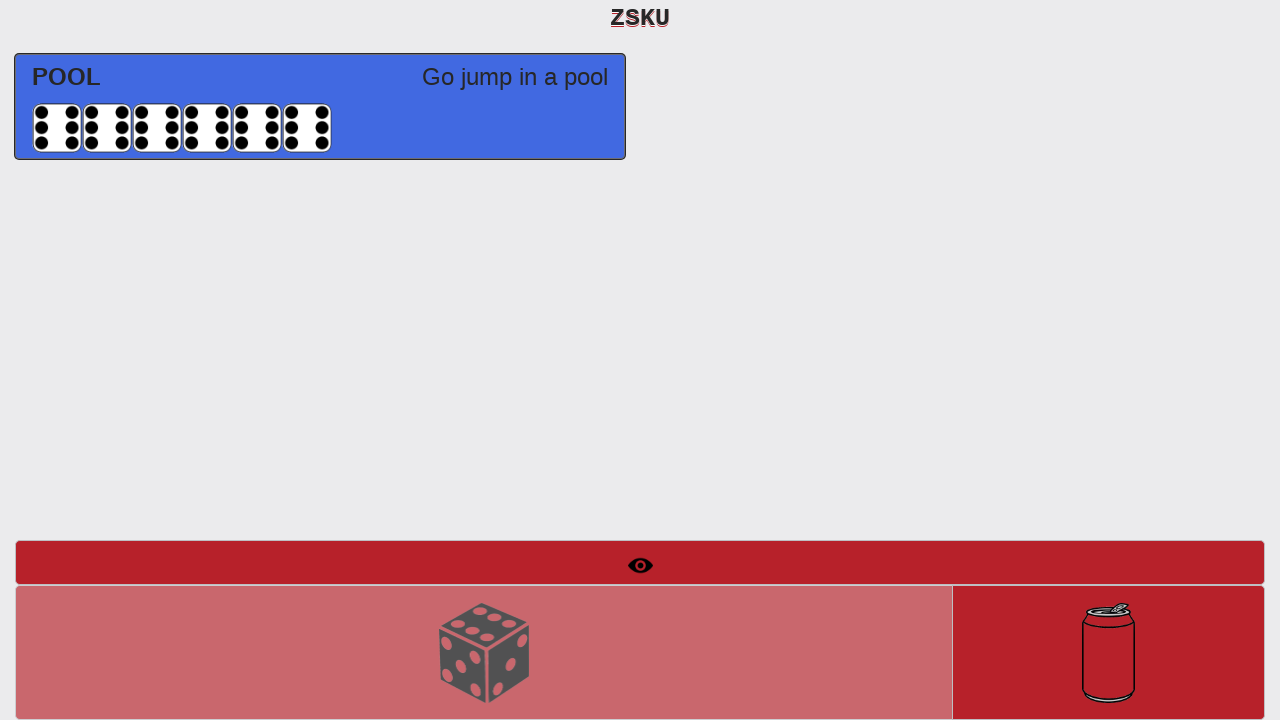

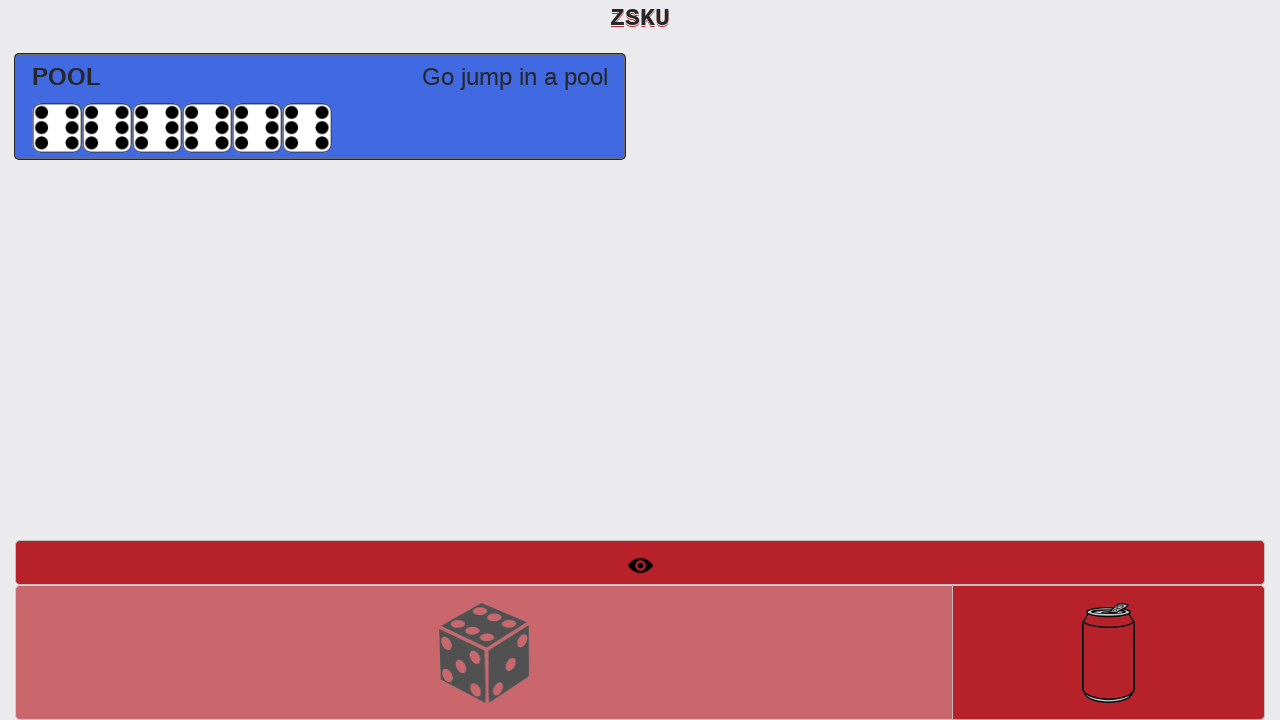